Tests e-commerce functionality by searching for products containing "ca", adding specific items to cart, and proceeding through checkout process

Starting URL: https://rahulshettyacademy.com/seleniumPractise/#/

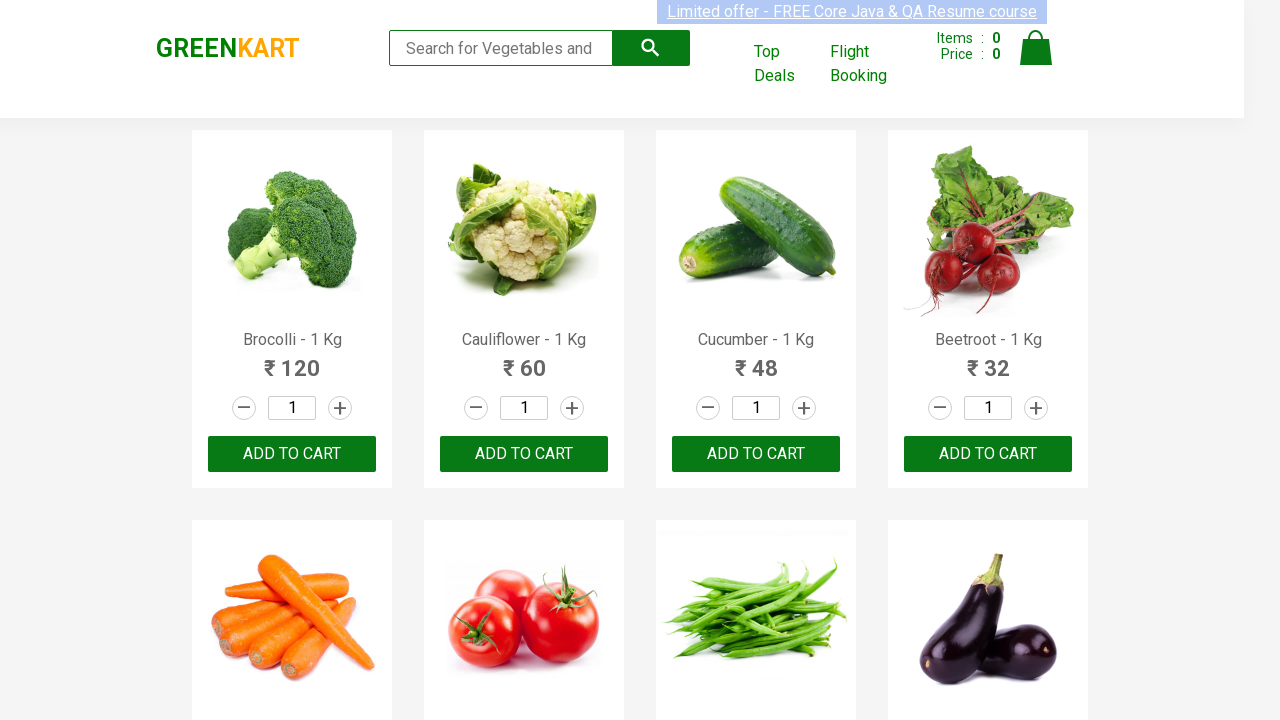

Filled search field with 'ca' to find products on input.search-keyword
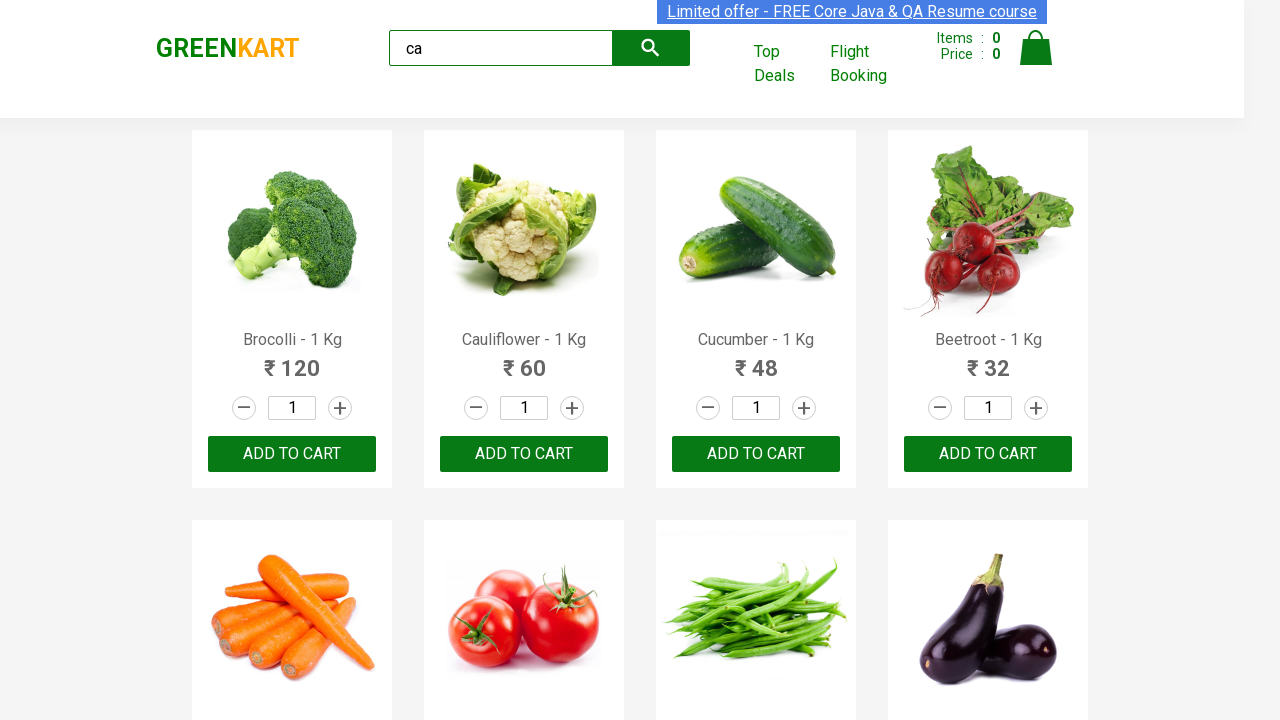

Waited for search results to update
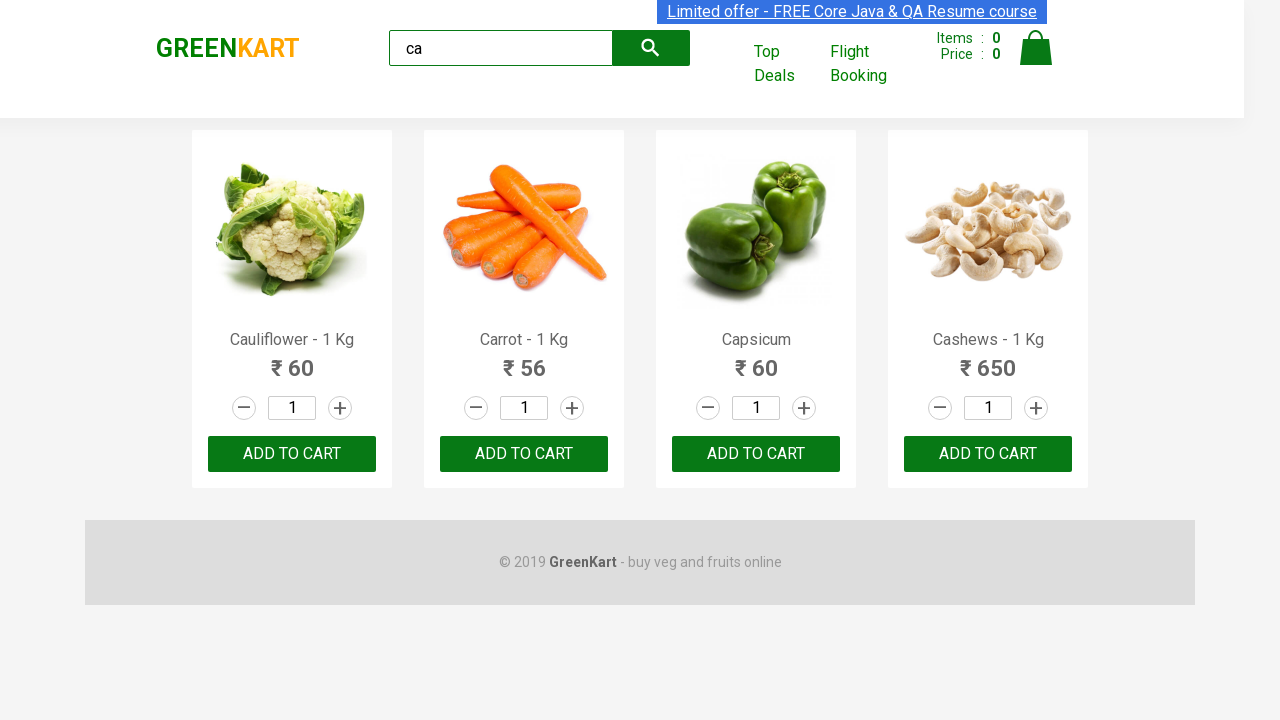

Clicked 'Add to Cart' for the first product at (292, 454) on .products .product >> nth=0 >> internal:text="add to cart"i
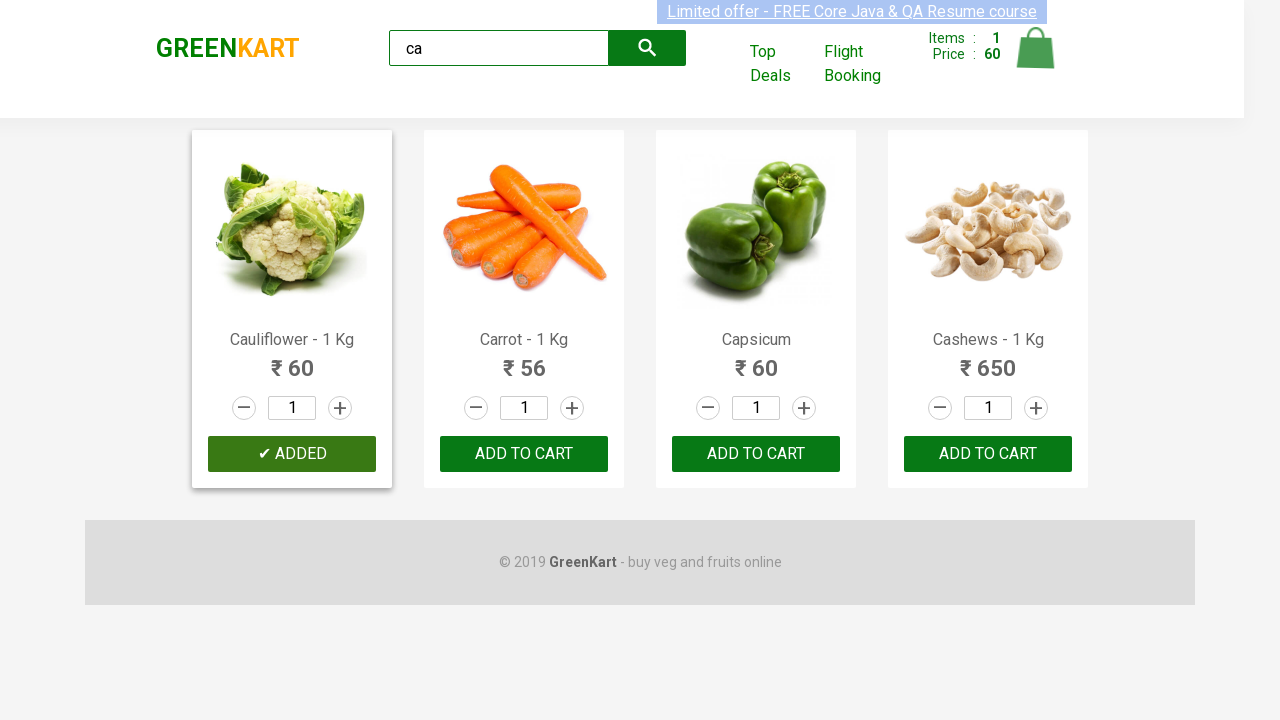

Clicked 'Add to Cart' for Capsicum product at (756, 454) on .products .product >> nth=2 >> internal:text="add to cart"i
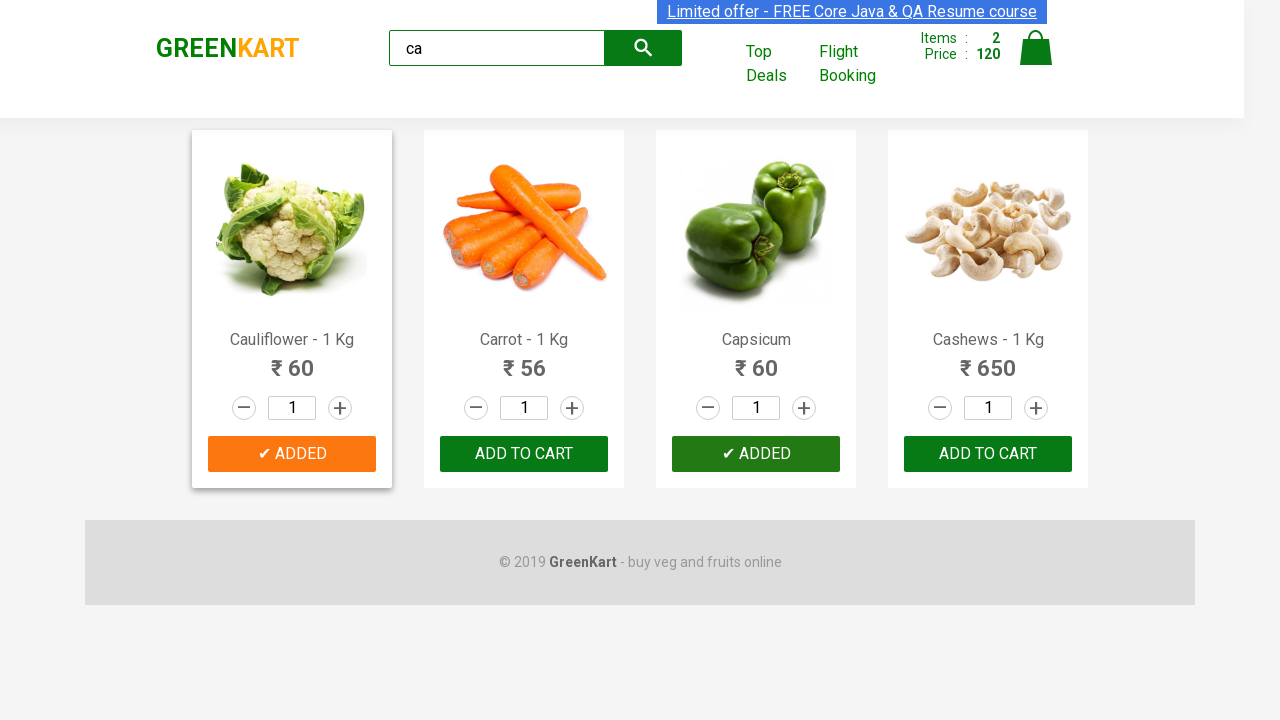

Clicked on cart icon to view cart at (1036, 59) on a.cart-icon
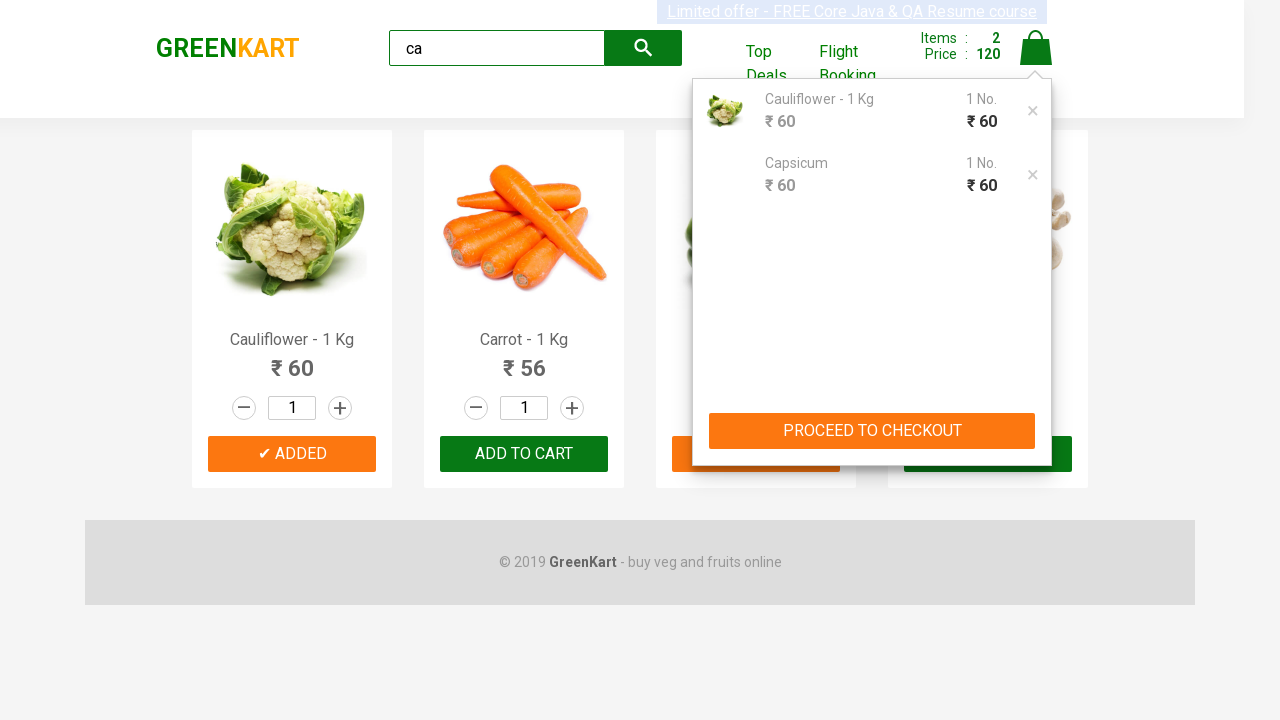

Clicked 'Proceed to Checkout' button at (872, 431) on internal:role=button[name="proceed to checkout"i]
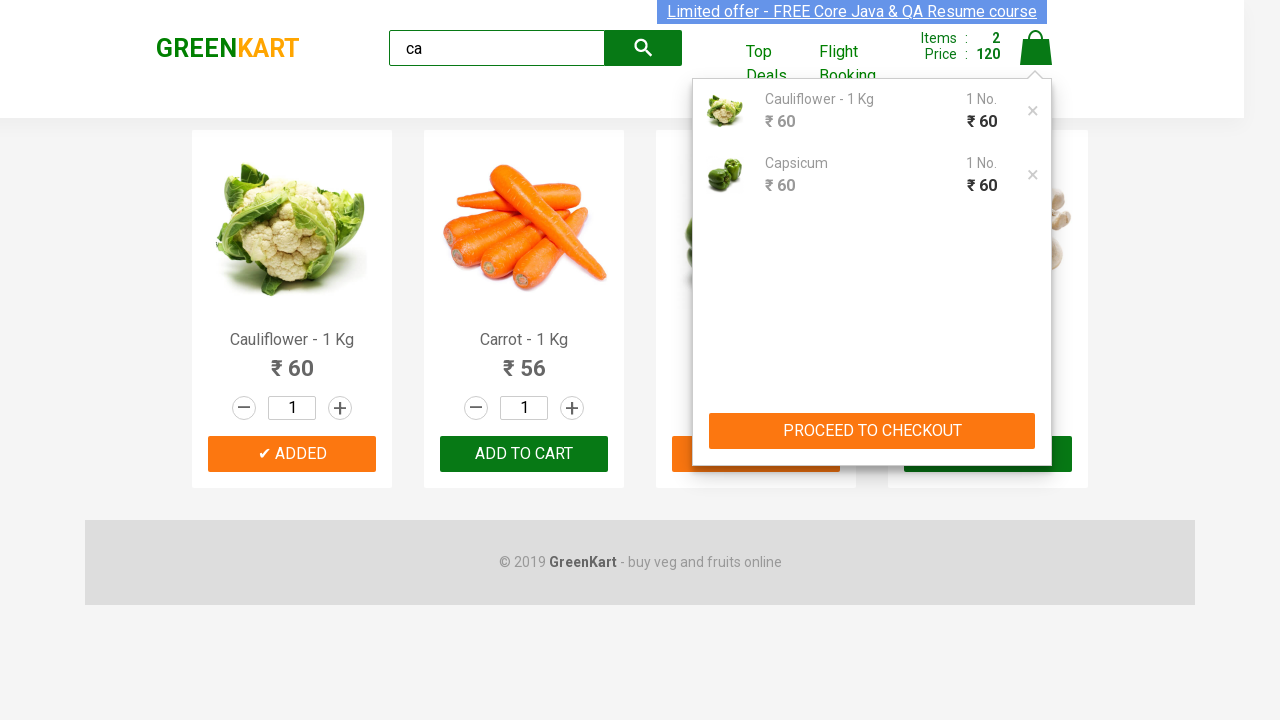

Clicked 'Place Order' button to complete checkout at (1036, 491) on internal:role=button[name="place order"i]
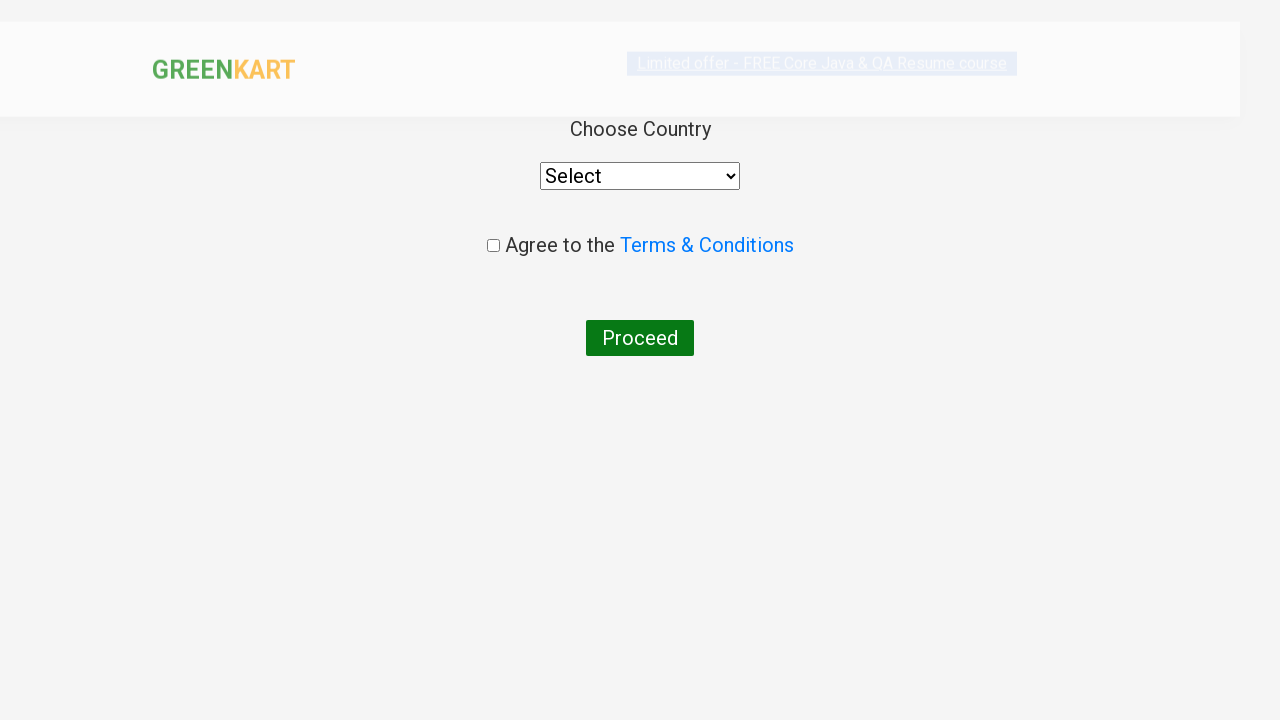

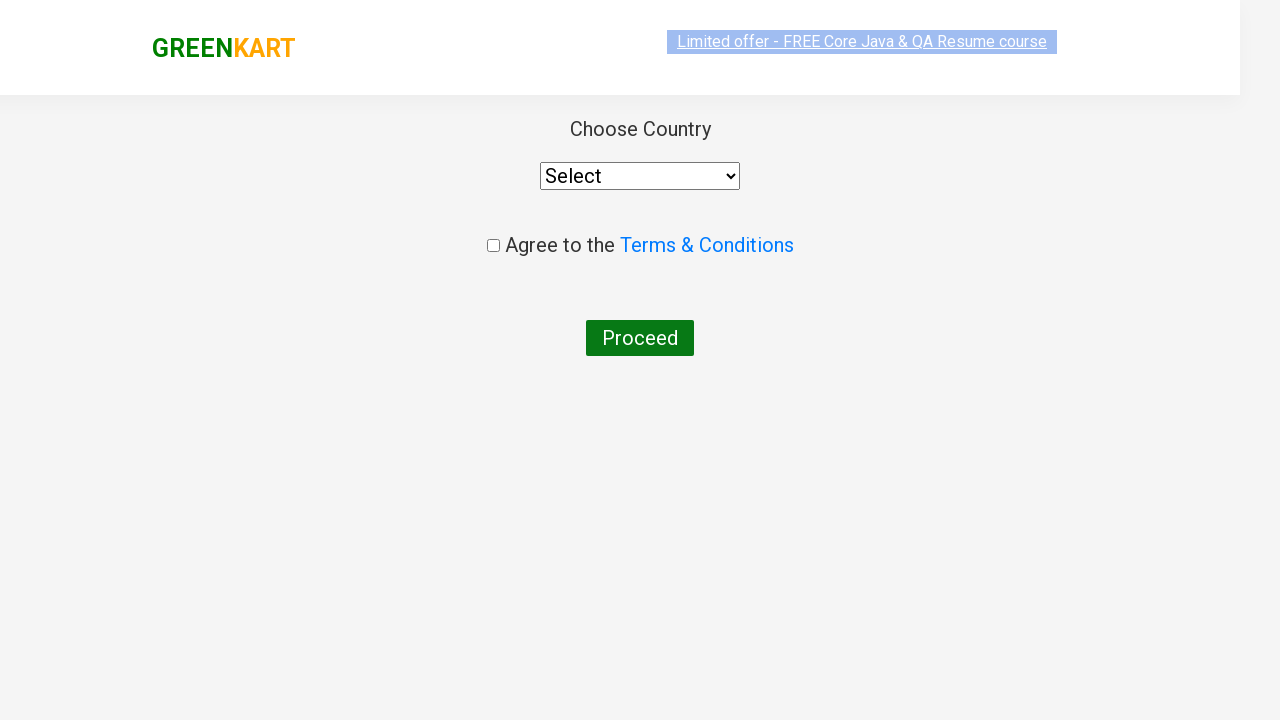